Tests scrolling functionality and verifies that the sum of values in a table matches the displayed total amount

Starting URL: https://rahulshettyacademy.com/AutomationPractice/

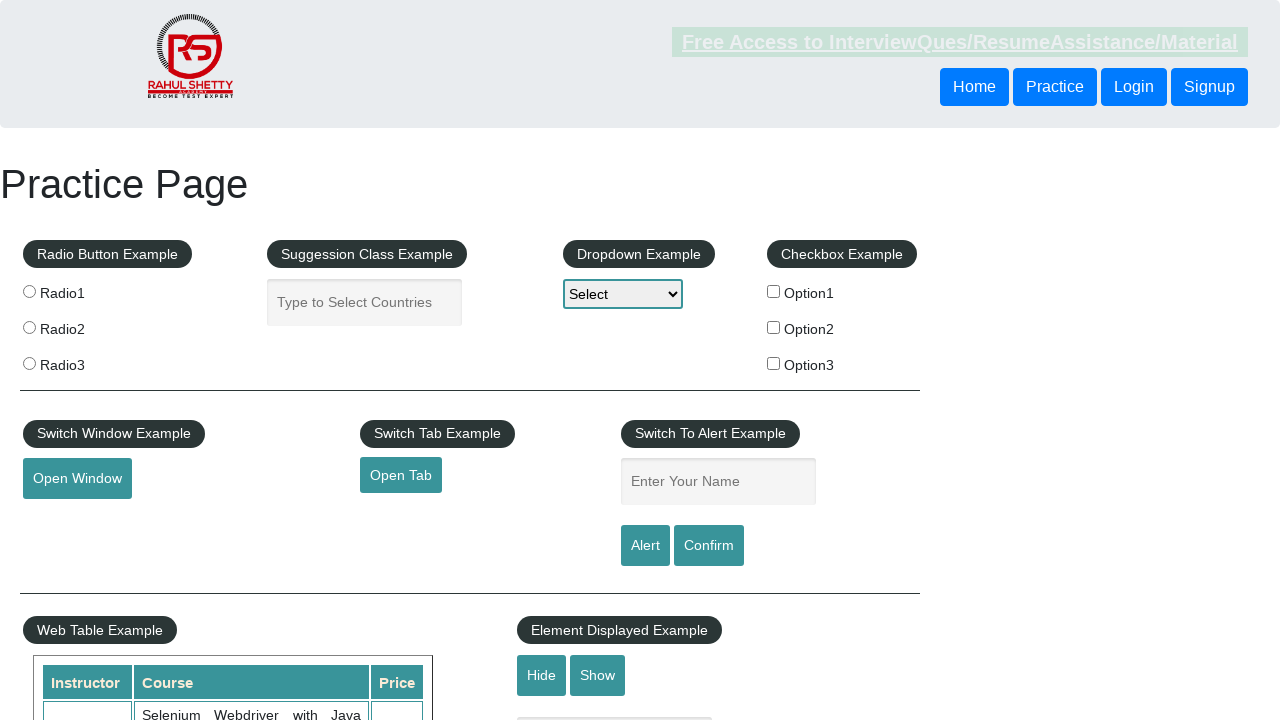

Scrolled down main window by 600 pixels
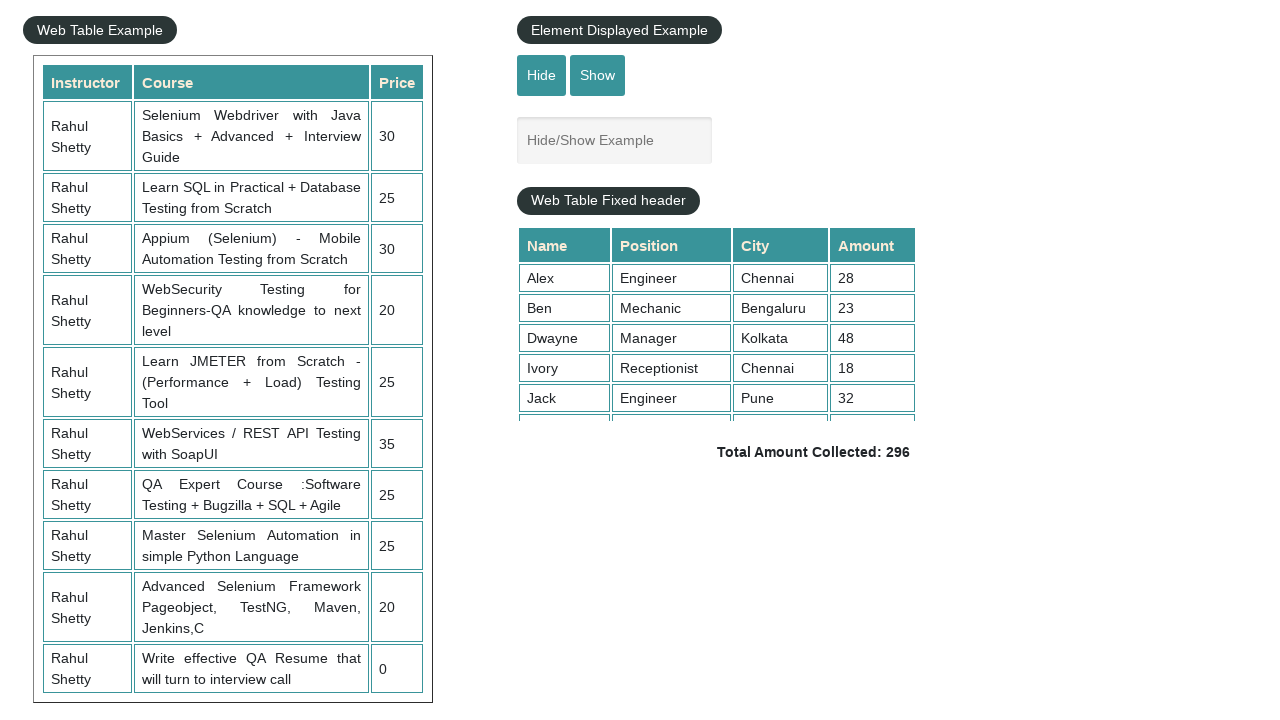

Scrolled table container to top position 500
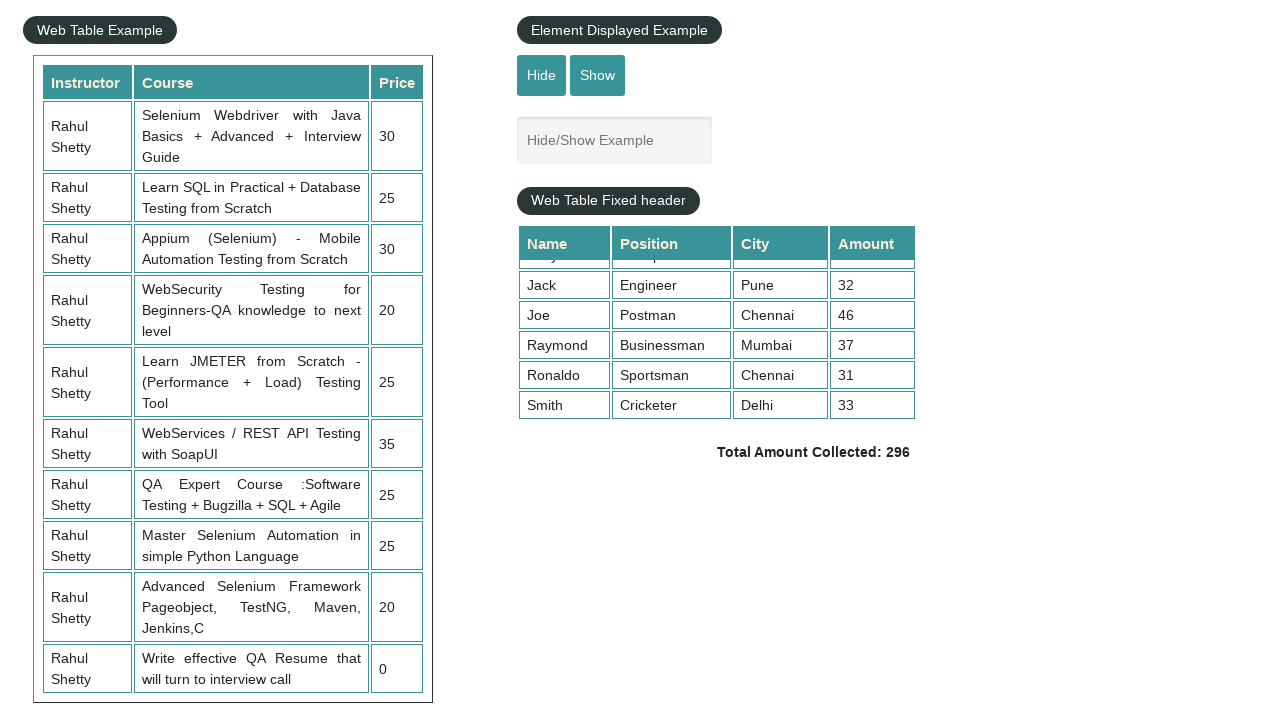

Retrieved all values from 4th column of table
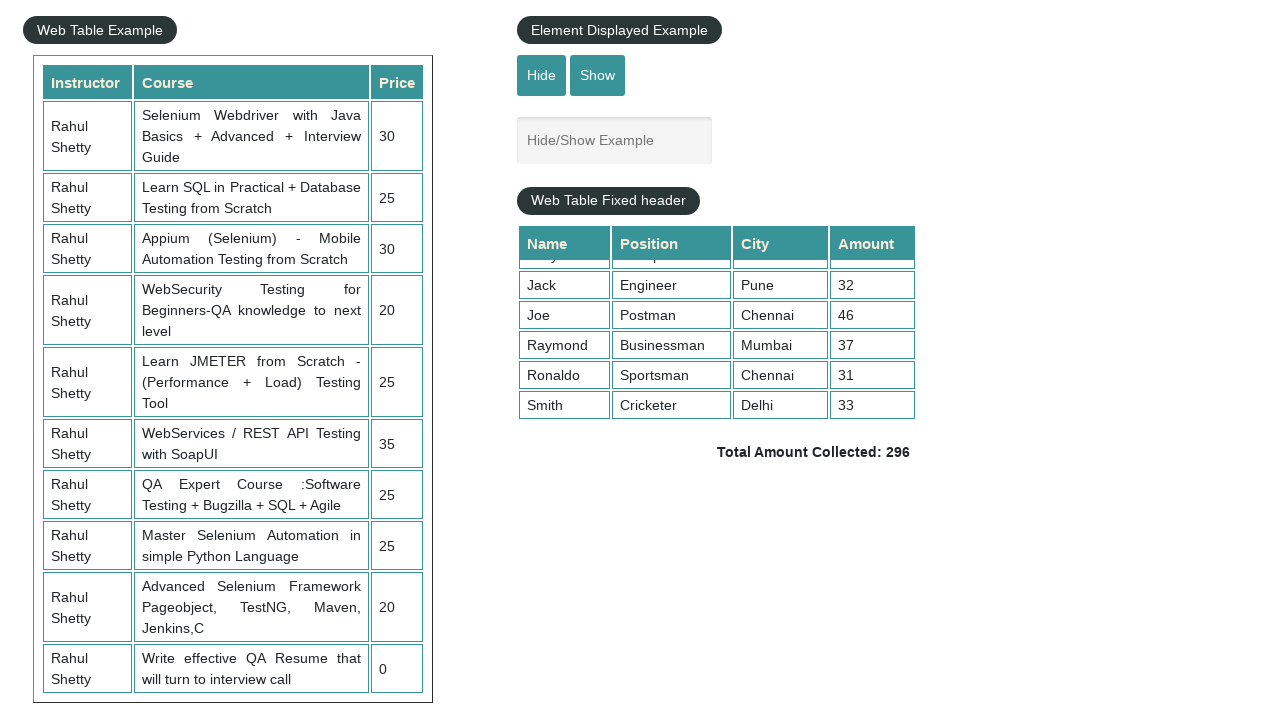

Calculated sum of table values: 296
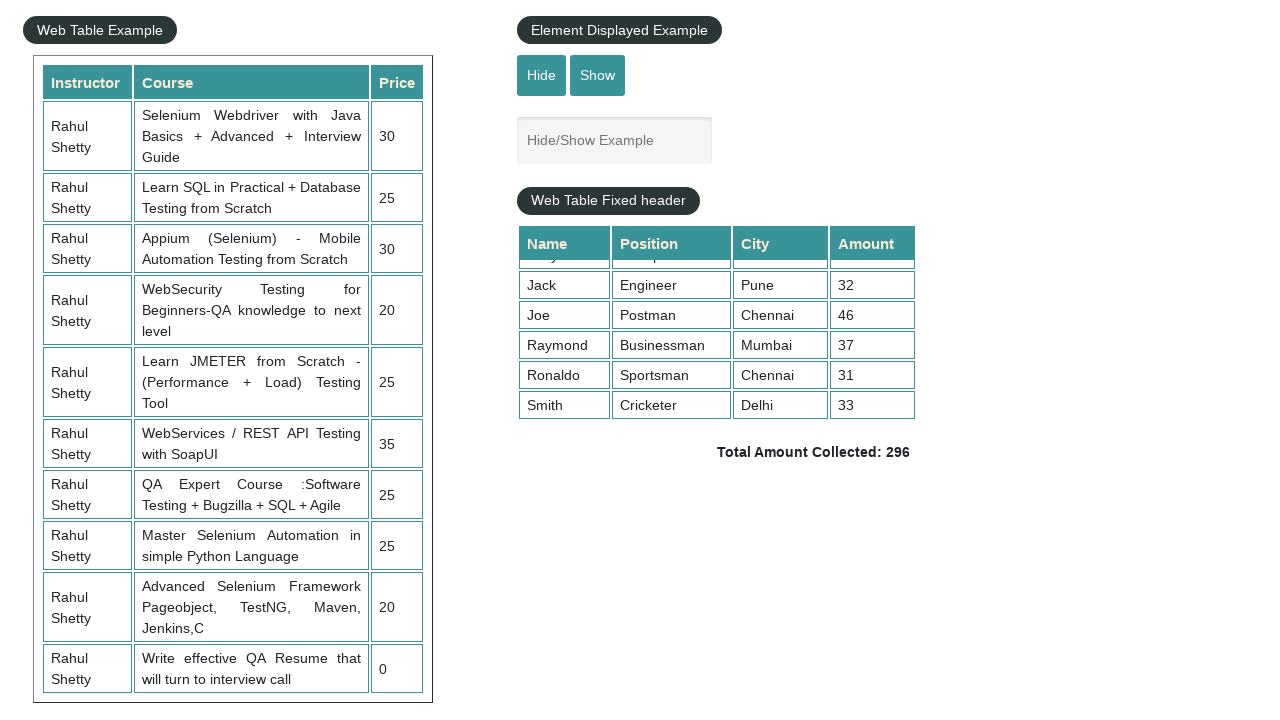

Retrieved displayed total amount text
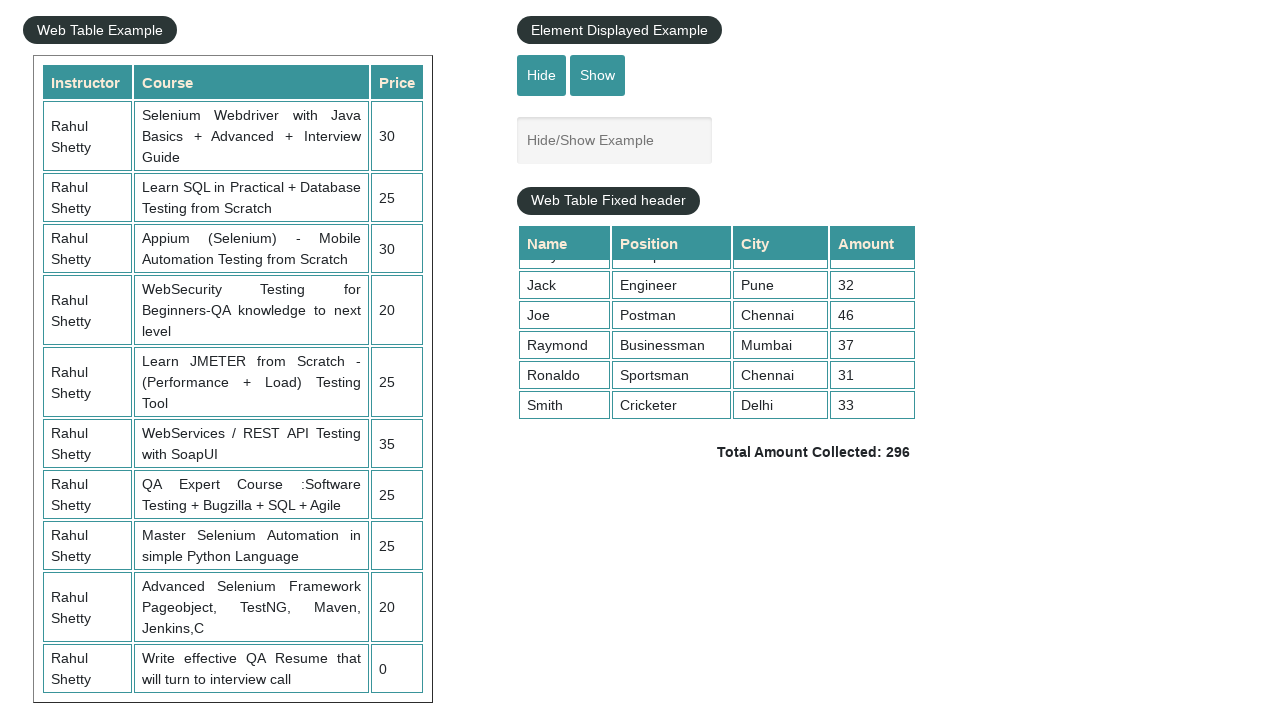

Parsed displayed amount: 296
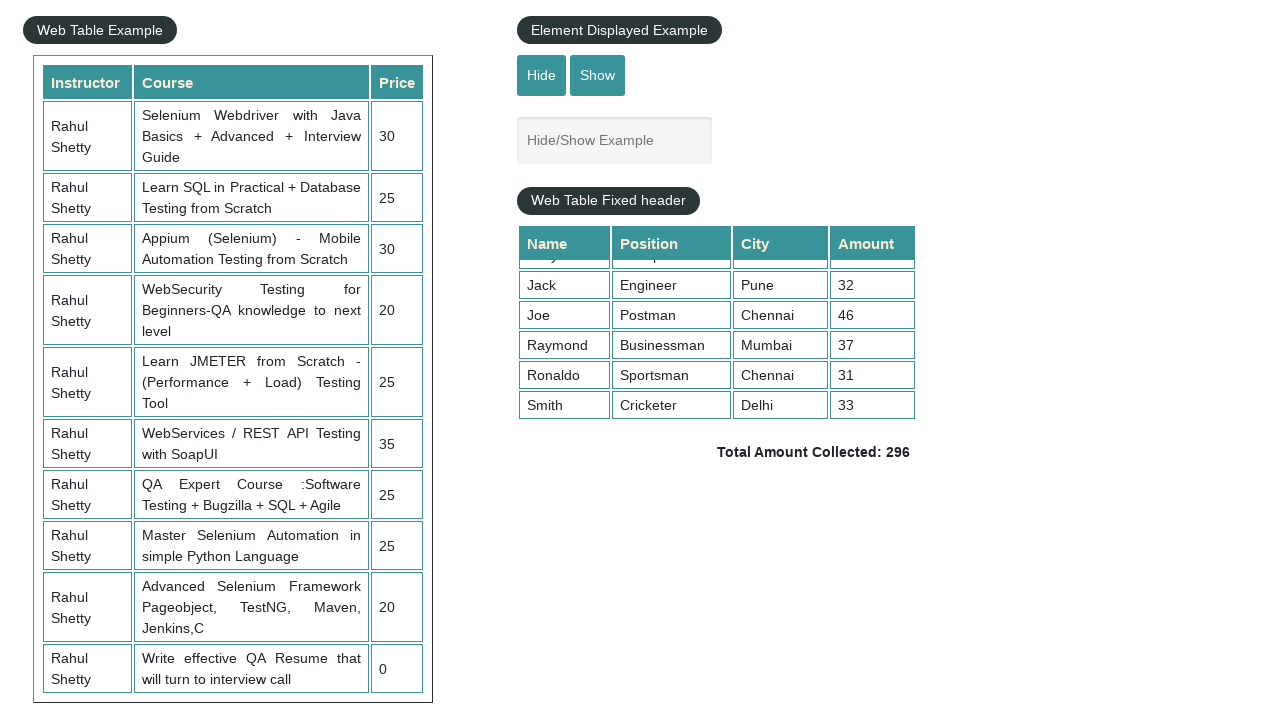

Verified sum of table values (296) matches displayed total (296)
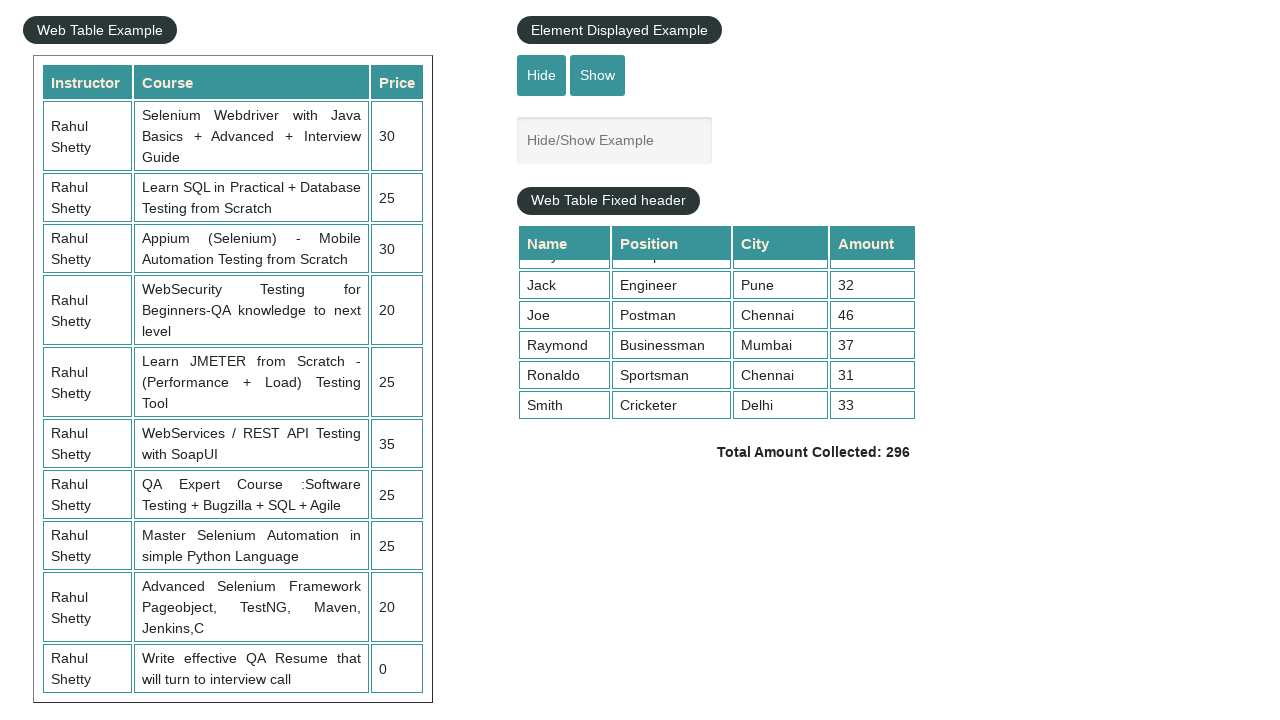

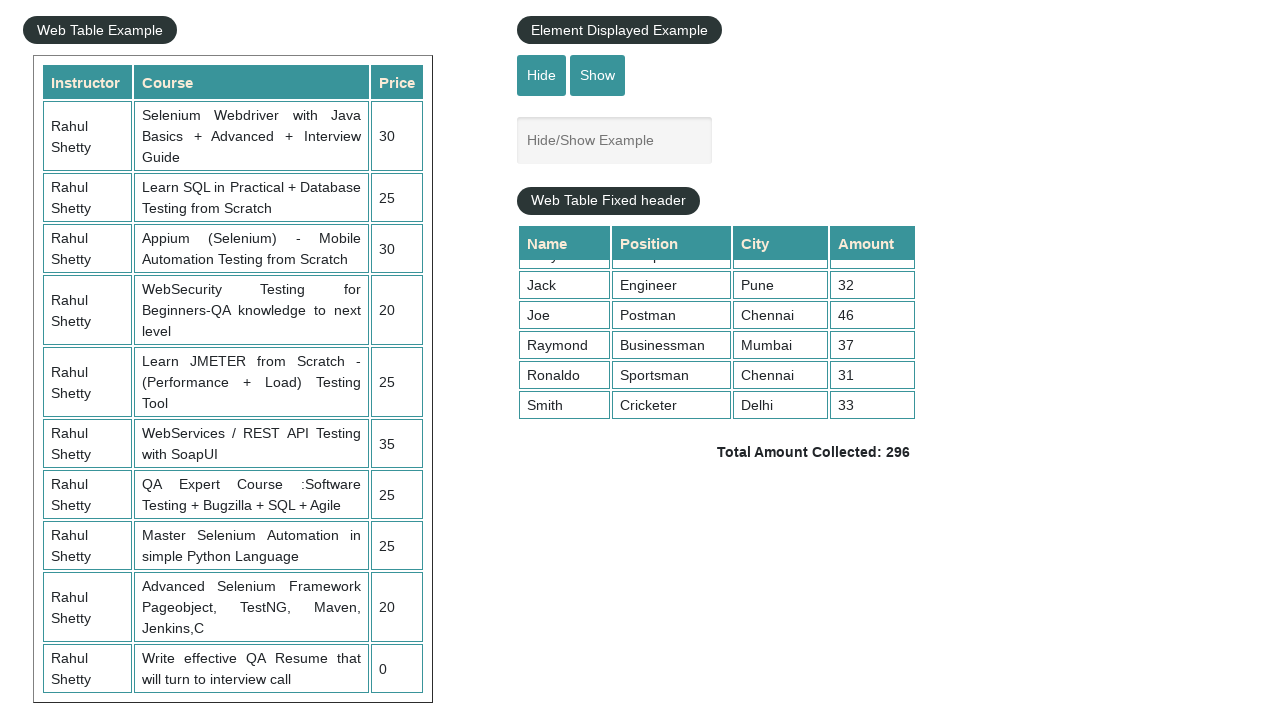